Tests drag and drop functionality by dragging an image element and dropping it into a target box

Starting URL: https://formy-project.herokuapp.com/dragdrop

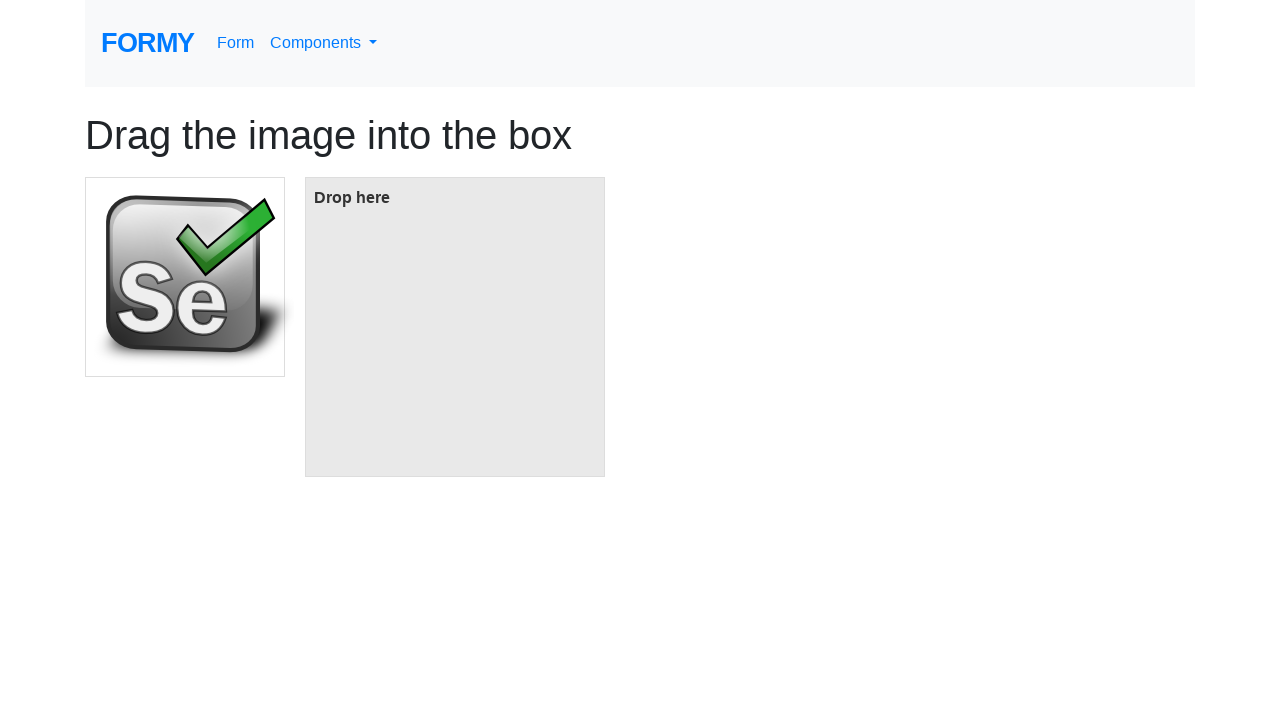

Located the source image element
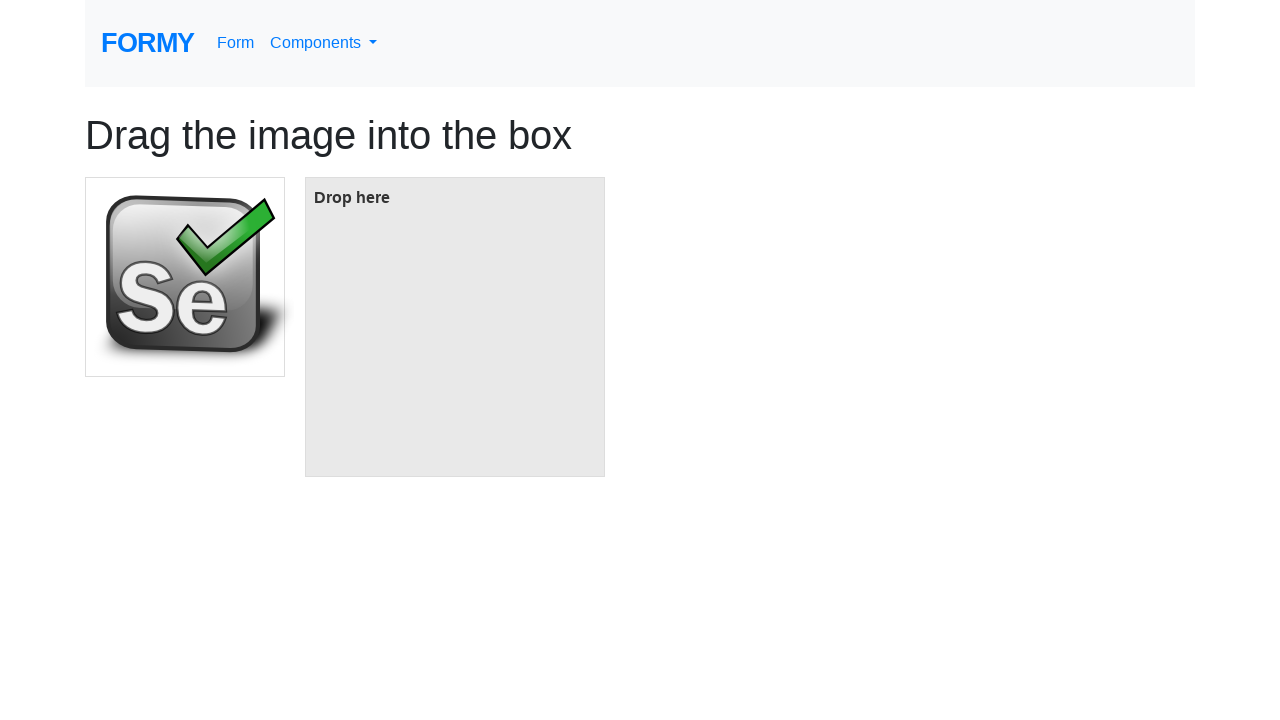

Located the target drop box element
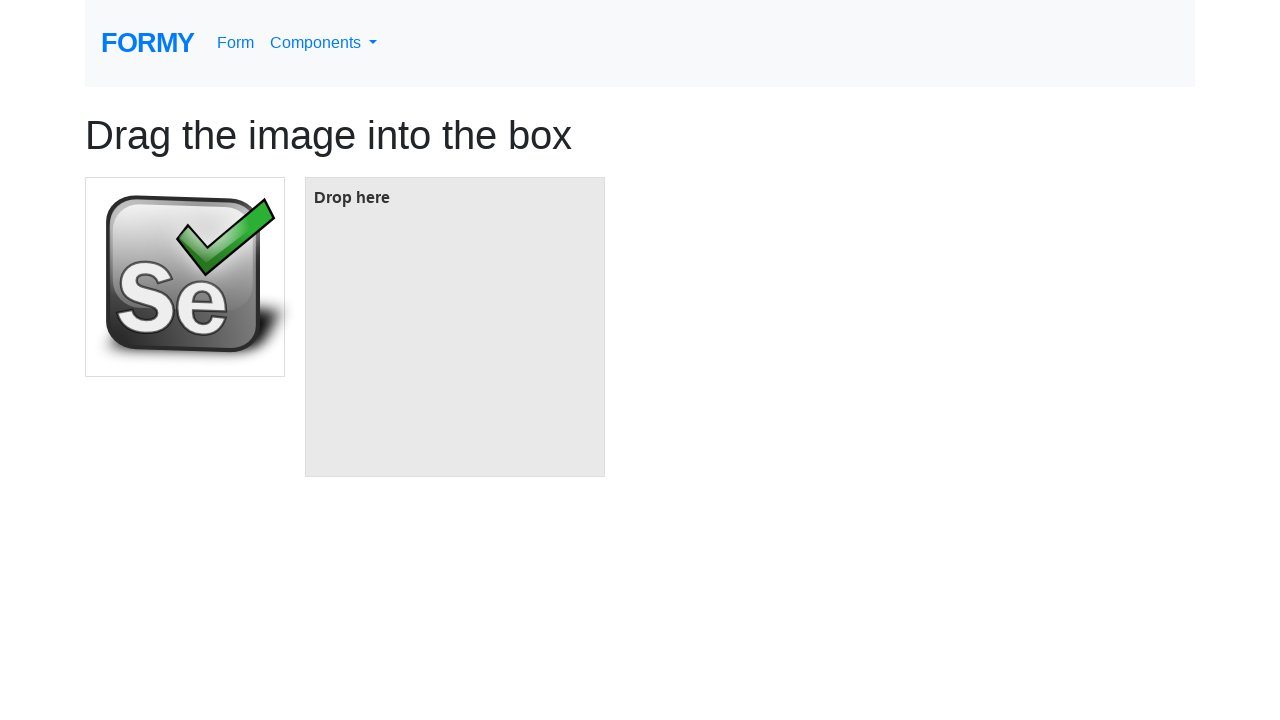

Dragged image element and dropped it into target box at (455, 327)
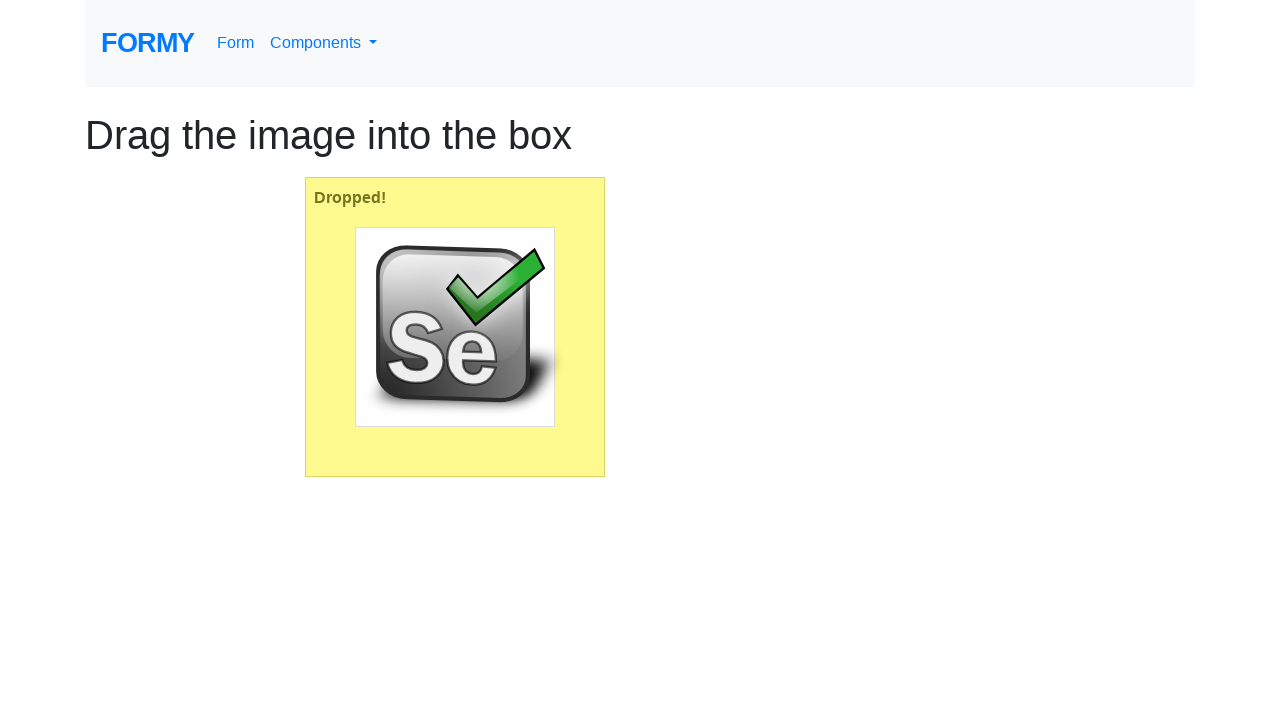

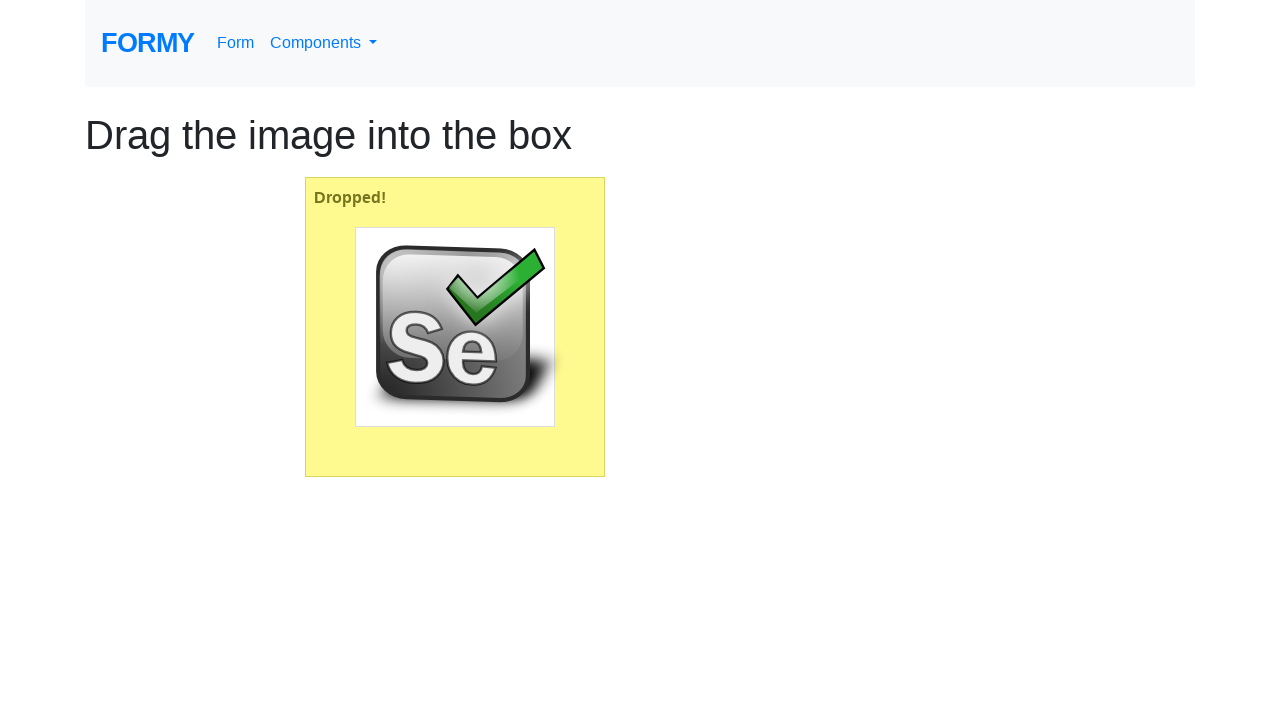